Simple test that navigates to MakeMyTrip homepage and waits for the page to load

Starting URL: https://www.makemytrip.com/

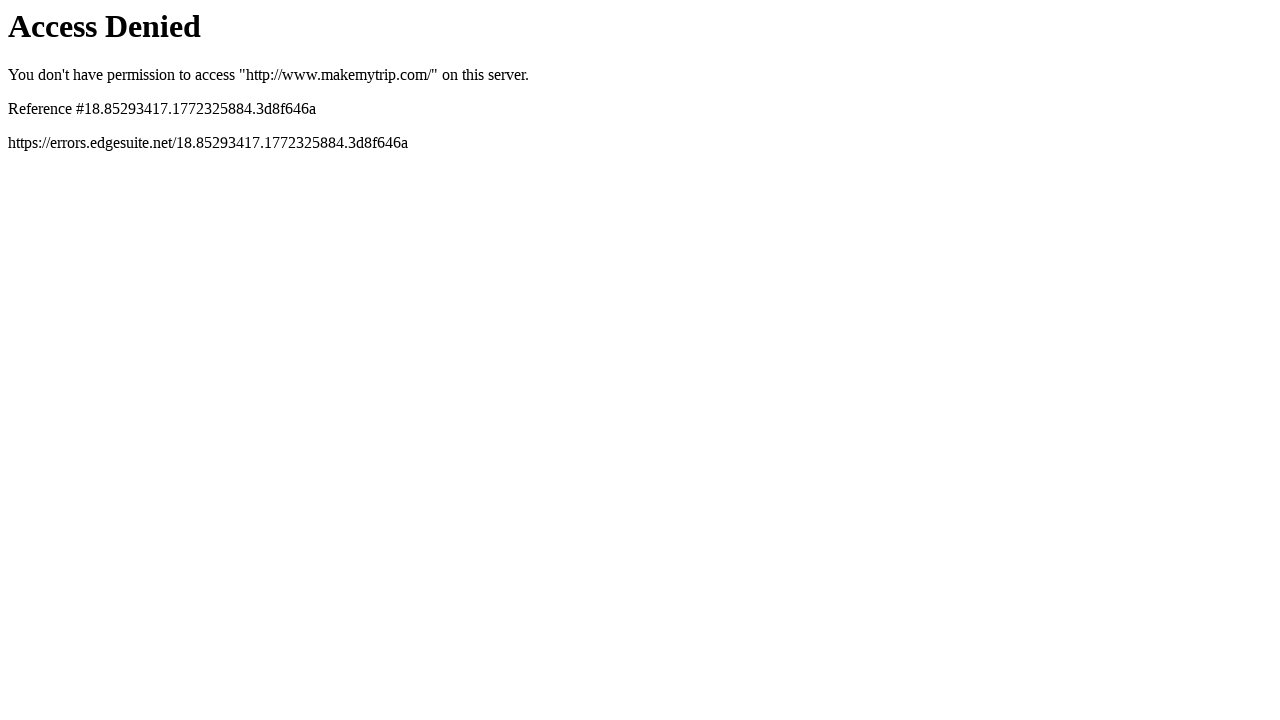

Navigated to MakeMyTrip homepage
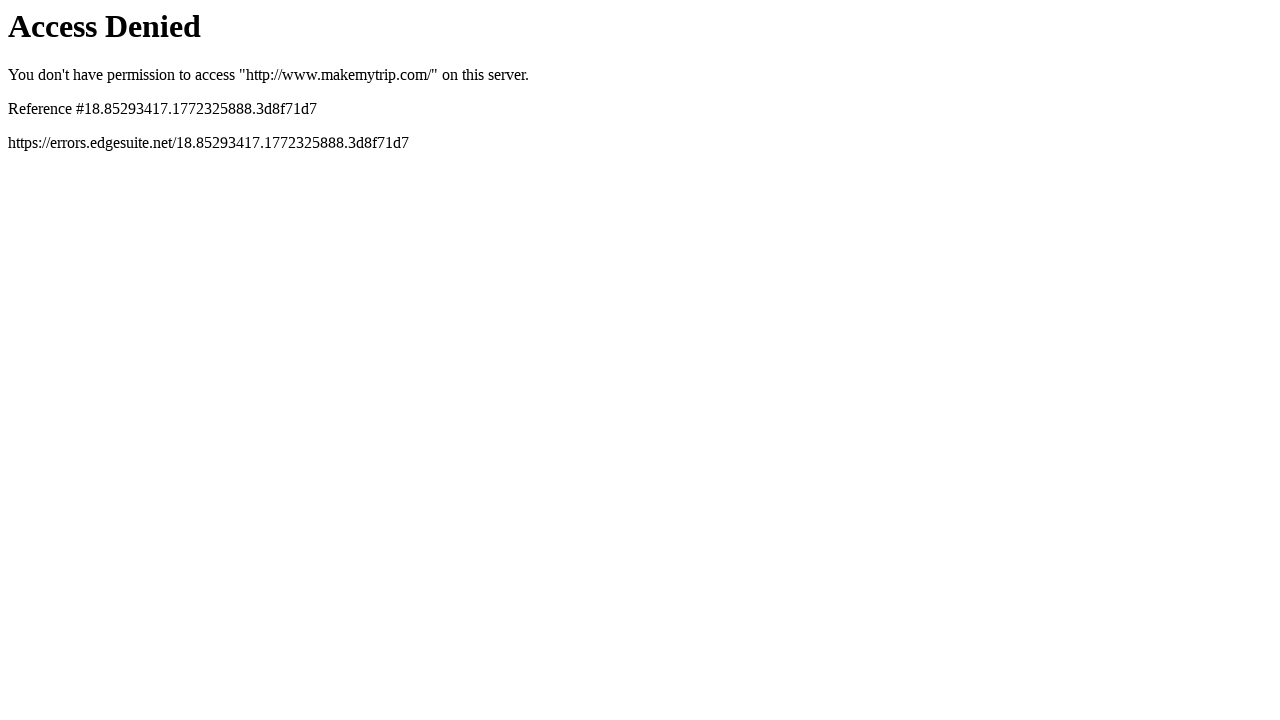

Page DOM content fully loaded
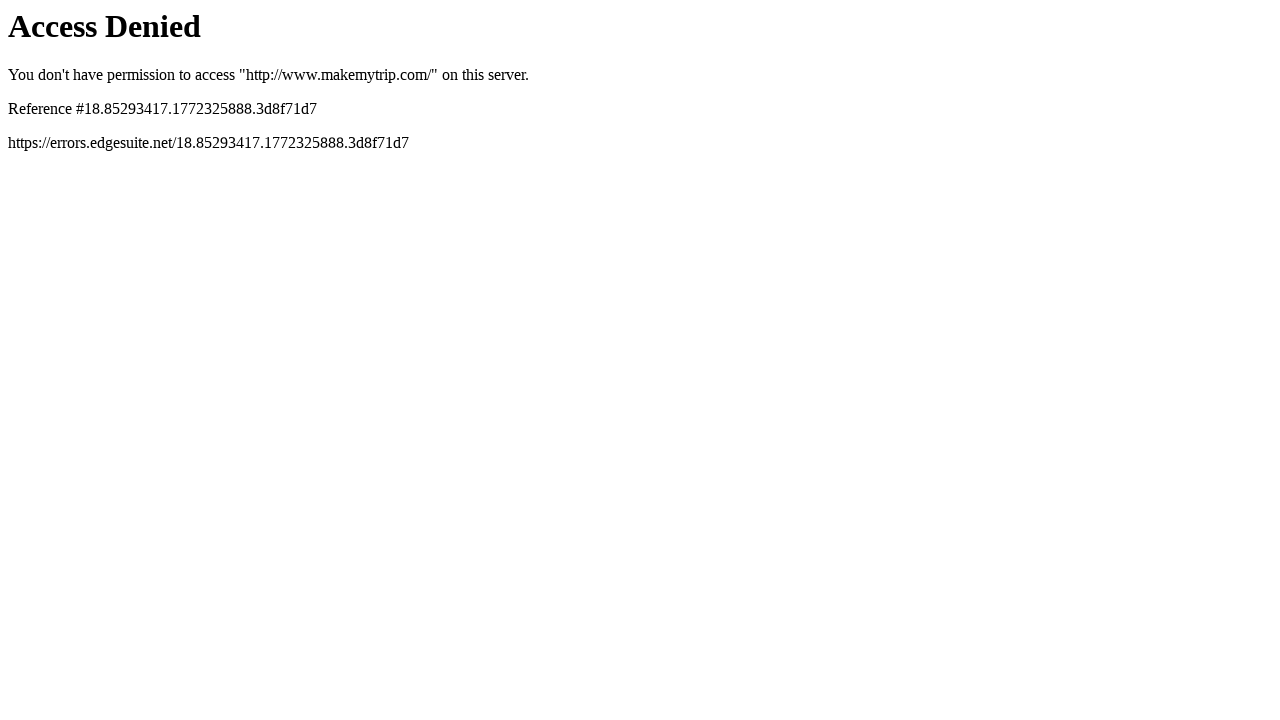

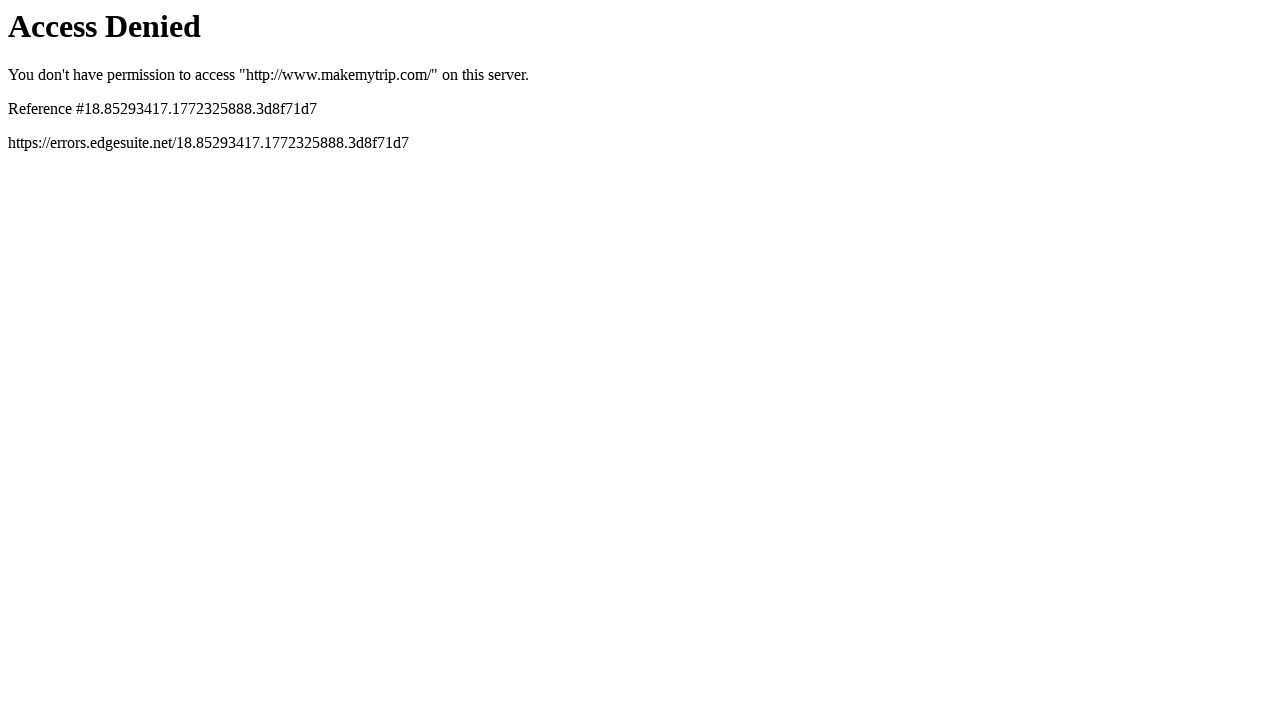